Navigates to the Rahul Shetty Academy Automation Practice page (originally skipped test for video configuration)

Starting URL: https://rahulshettyacademy.com/AutomationPractice/

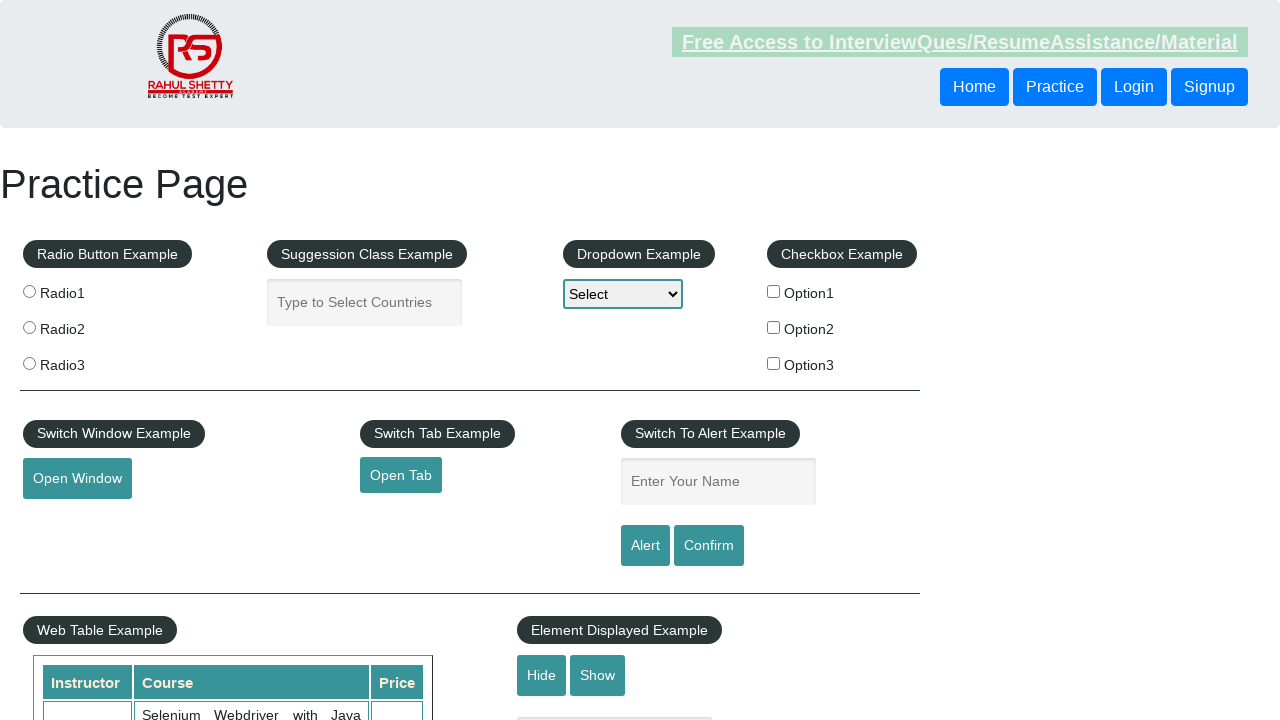

Page fully loaded at Rahul Shetty Academy Automation Practice
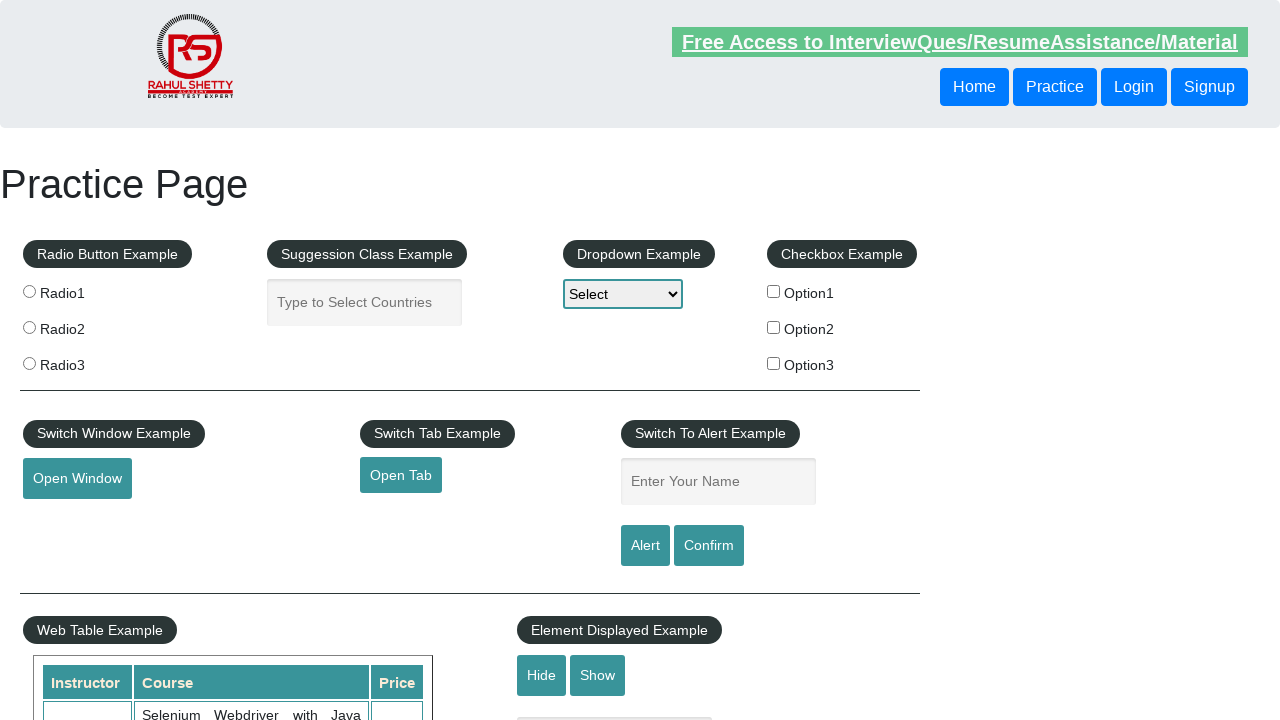

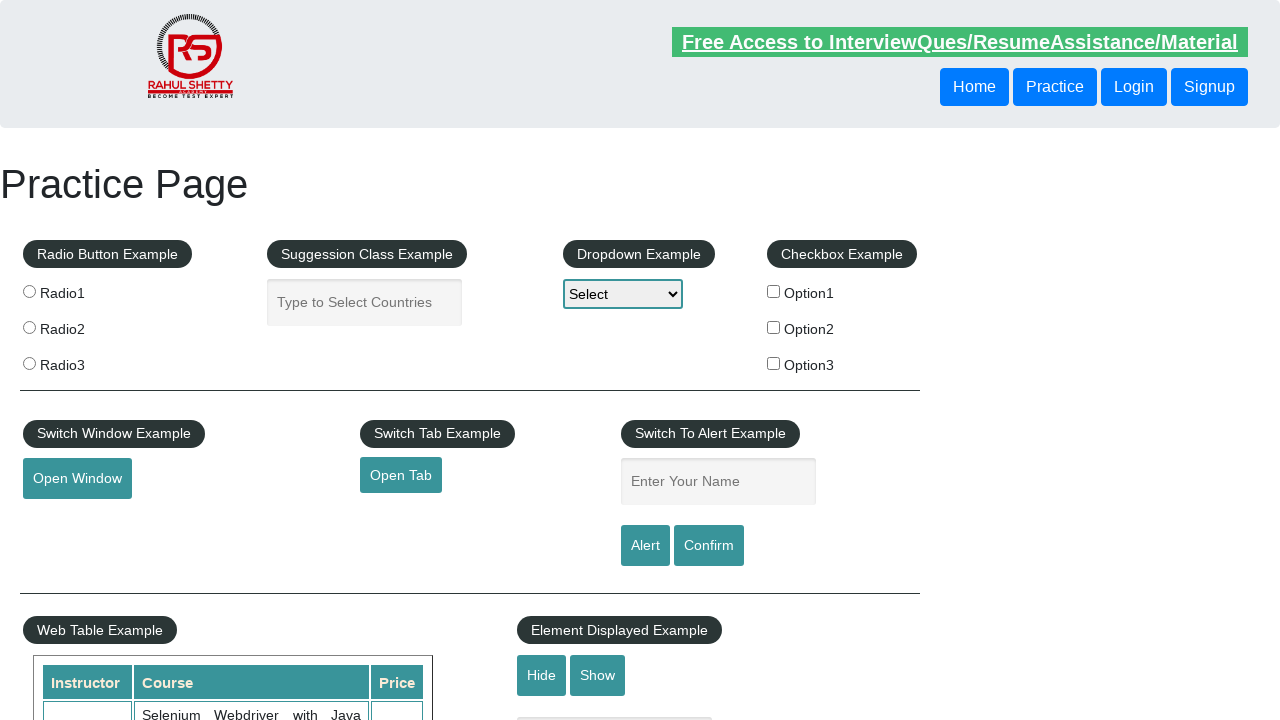